Tests window handling functionality by opening a new window, switching between windows, and verifying titles

Starting URL: https://www.leafground.com/window.xhtml

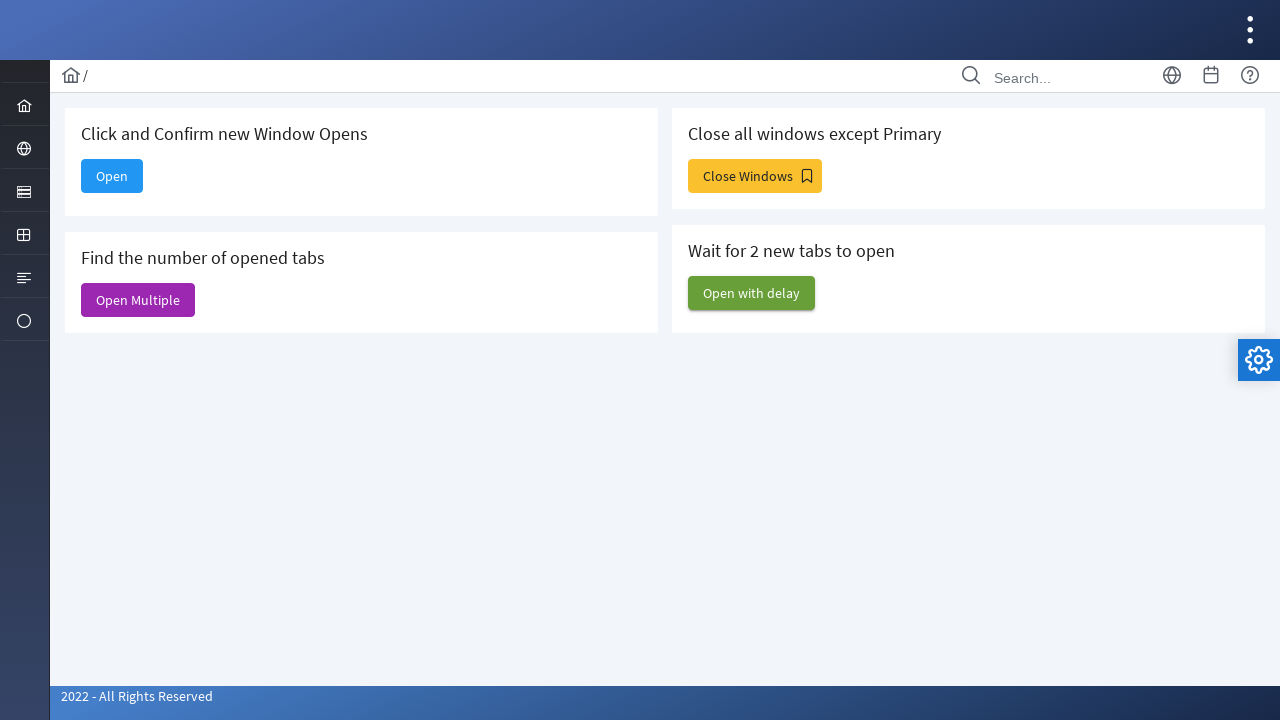

Clicked 'Open' button to open a new window at (112, 176) on xpath=//span[text()='Open']
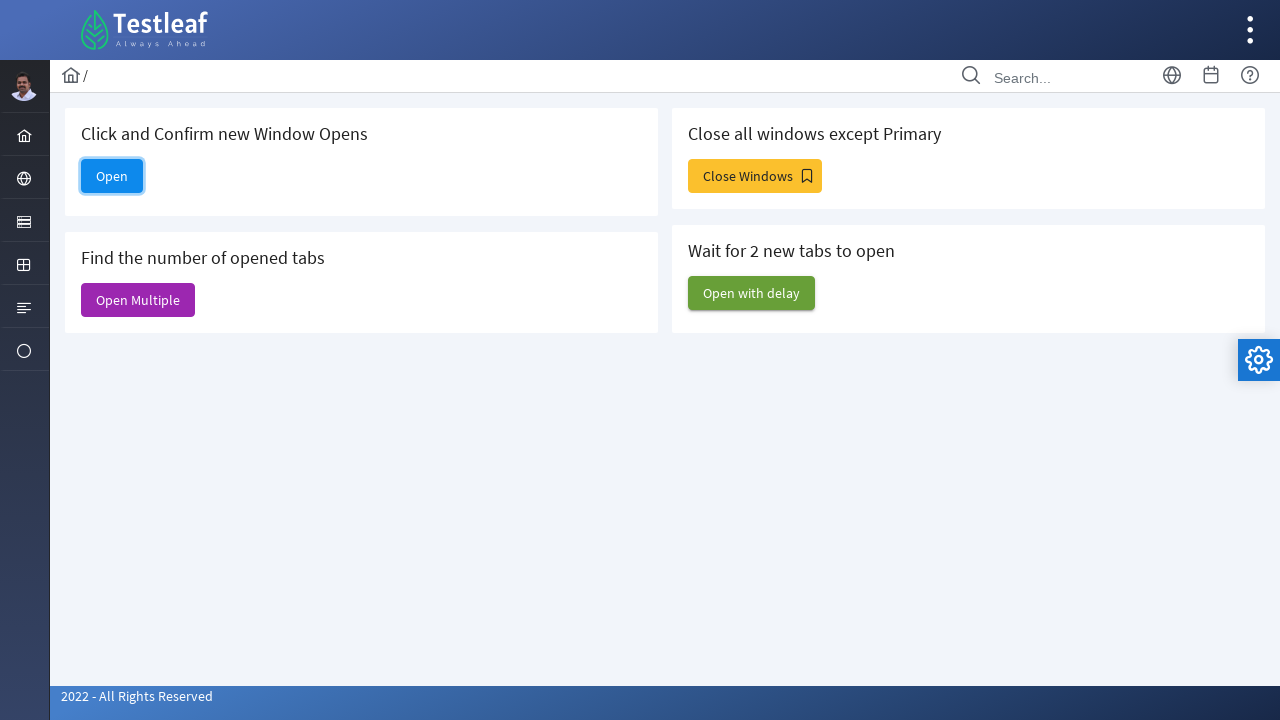

New window opened and captured
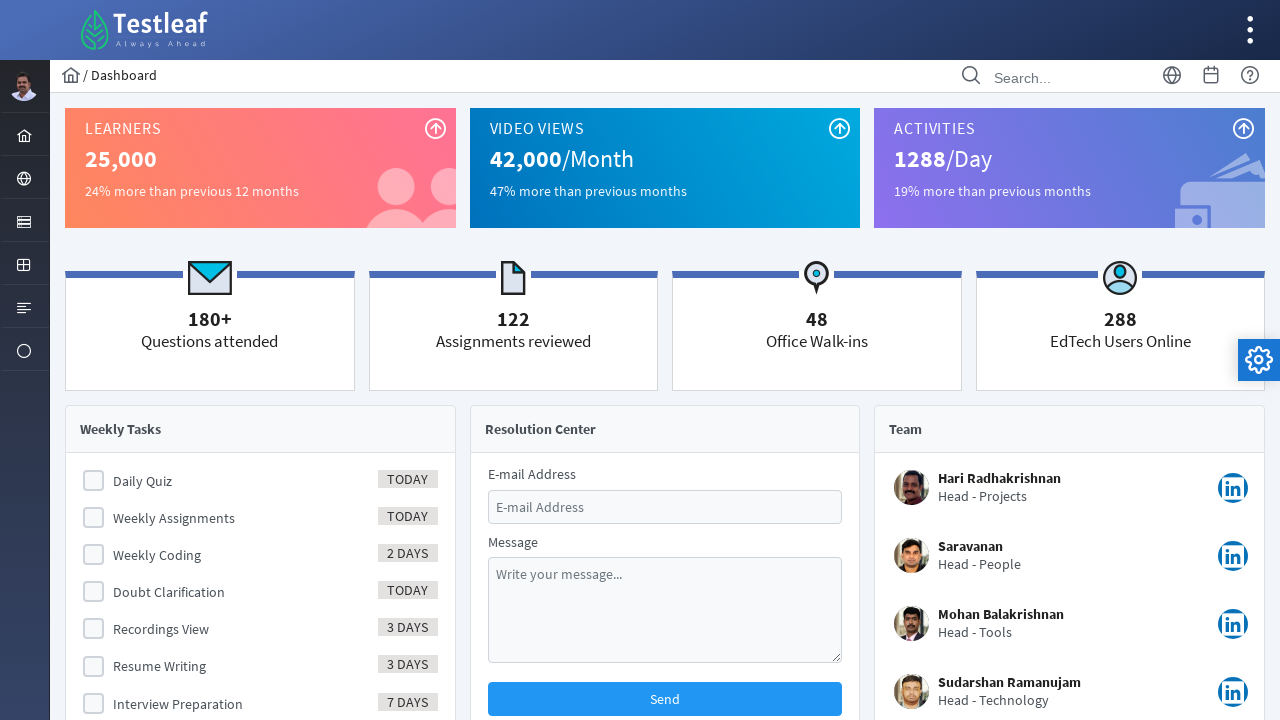

Retrieved original page title: <bound method Page.title of <Page url='https://www.leafground.com/window.xhtml;jsessionid=node032kol54tjo1kfiyce897zway13085729.node0'>>
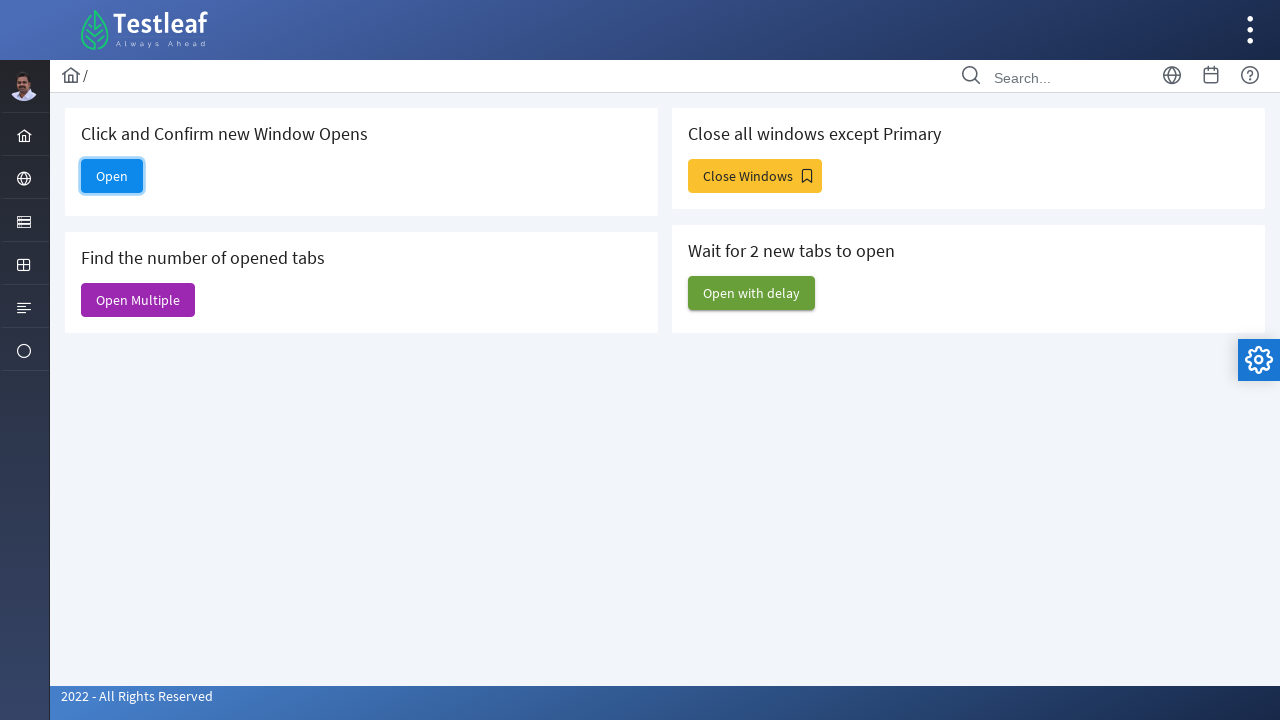

Retrieved new page title: <bound method Page.title of <Page url='https://www.leafground.com/dashboard.xhtml'>>
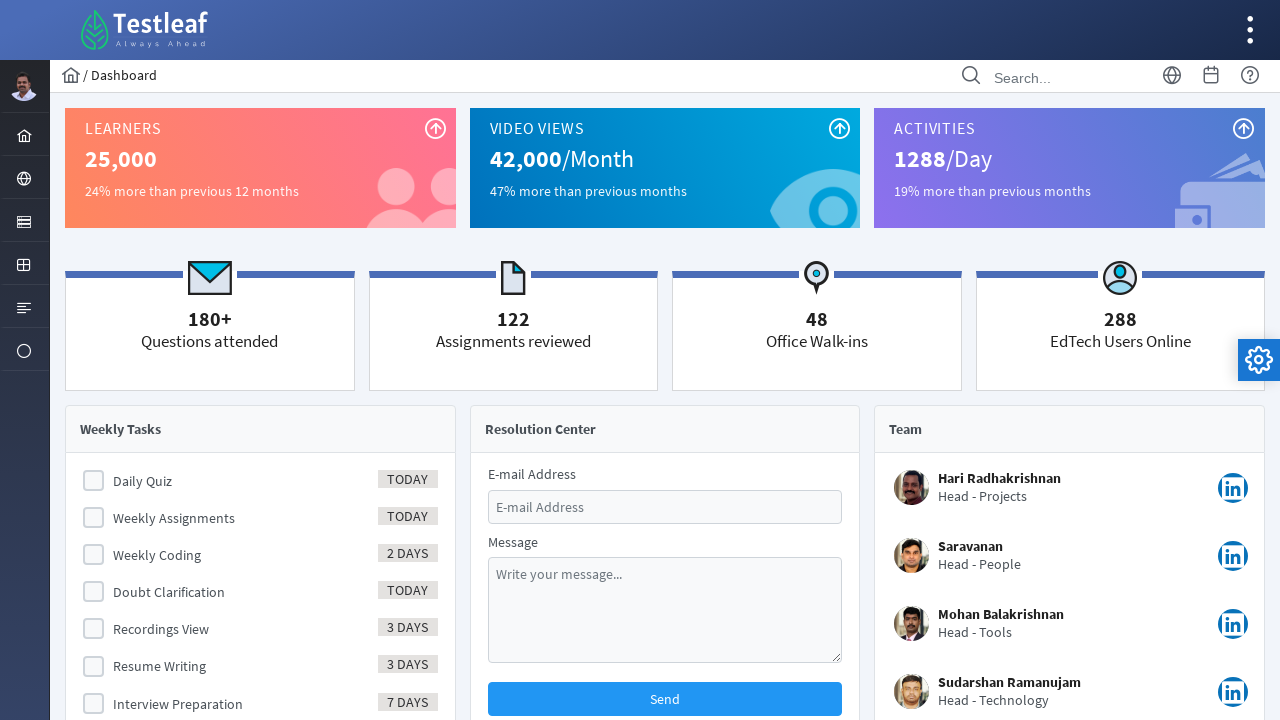

Switched back to original page, title: <bound method Page.title of <Page url='https://www.leafground.com/window.xhtml;jsessionid=node032kol54tjo1kfiyce897zway13085729.node0'>>
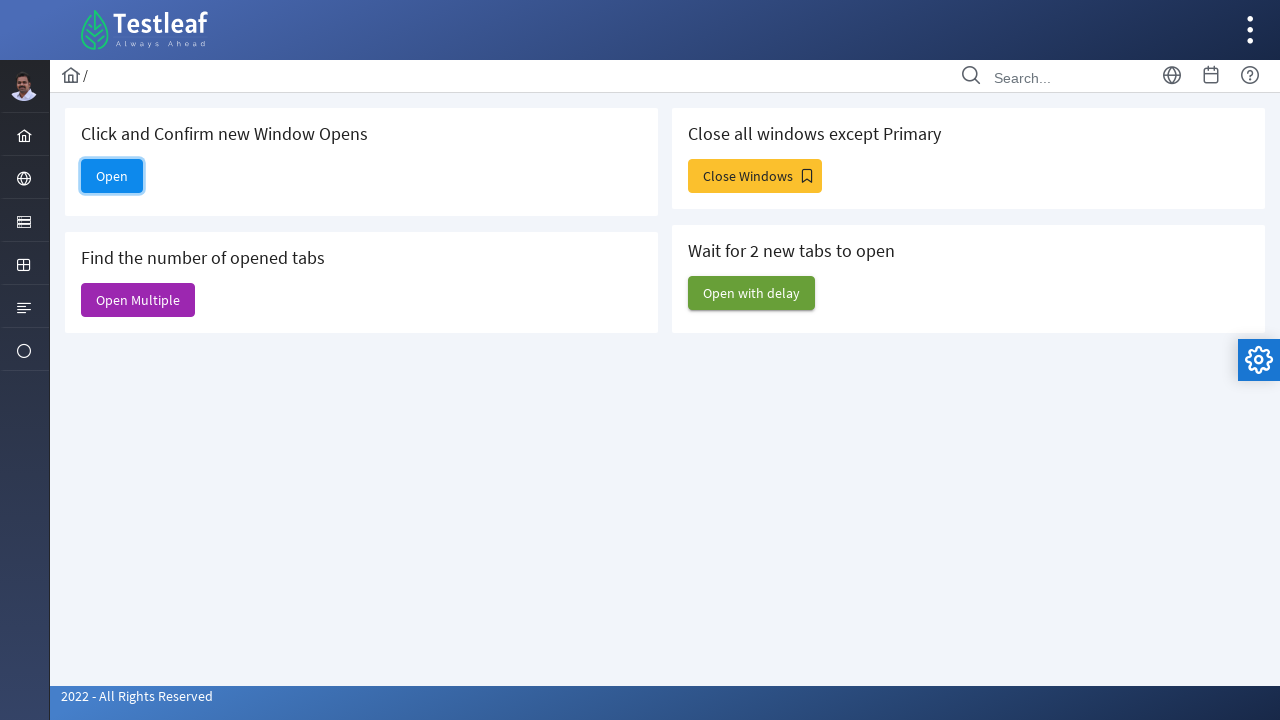

Closed the new window
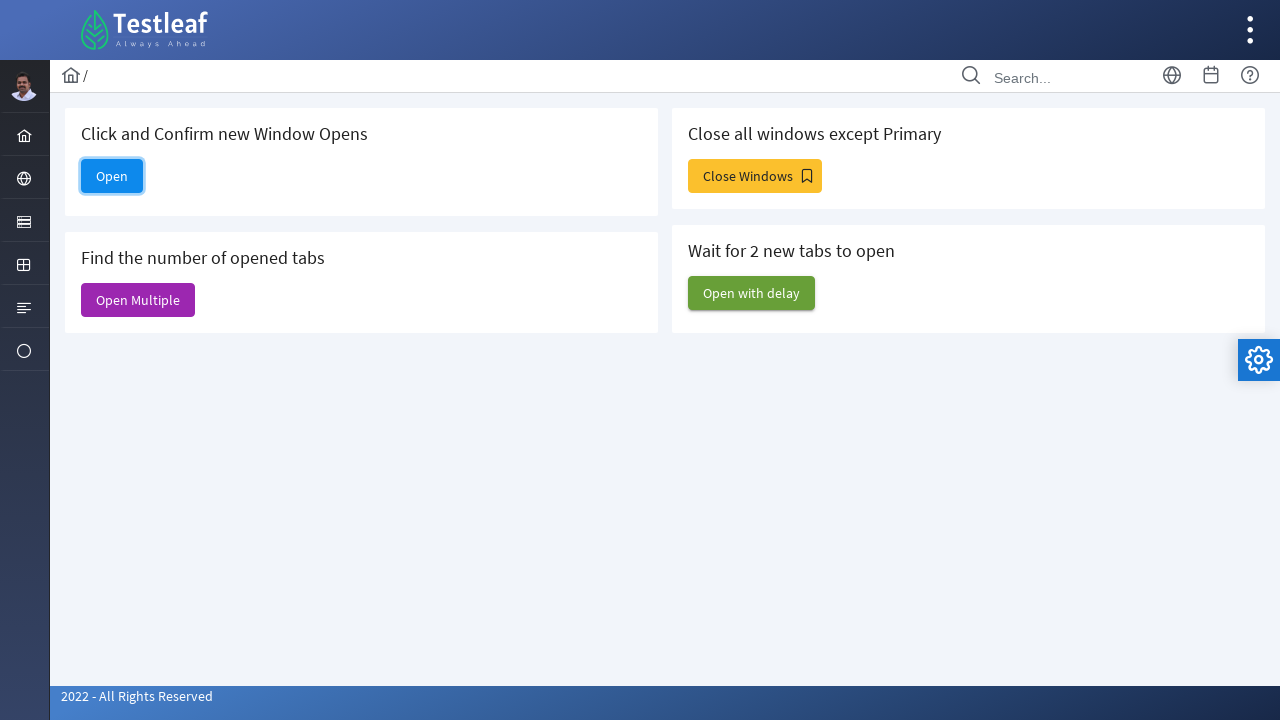

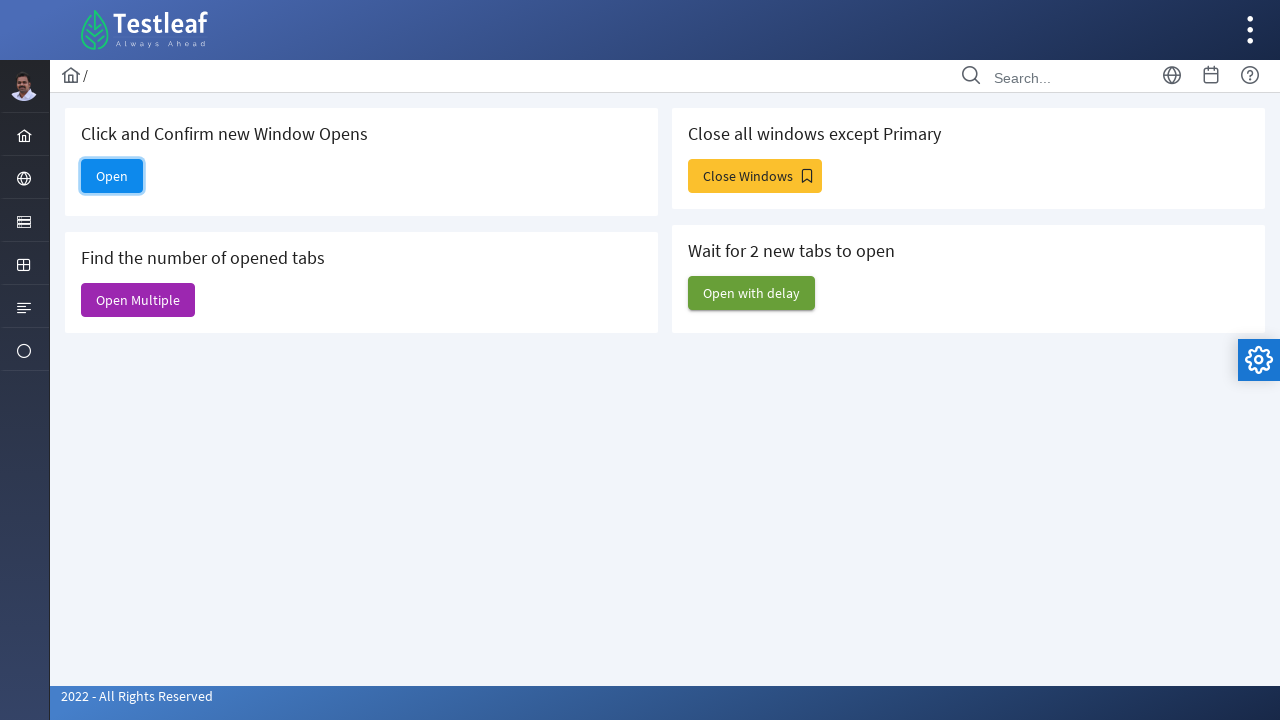